Demonstrates JavaScript execution by filling a name input field and clicking a radio button using JavaScript instead of standard Selenium methods

Starting URL: https://testautomationpractice.blogspot.com/

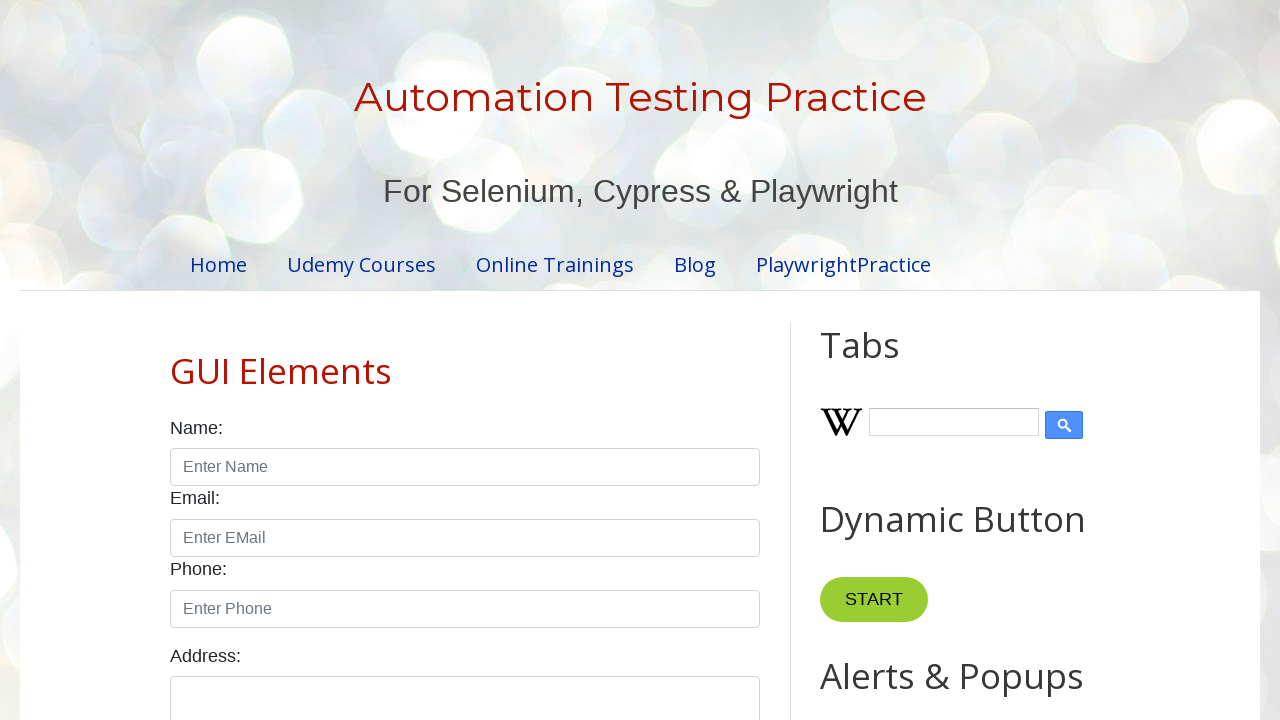

Executed JavaScript to set name input field value to 'John'
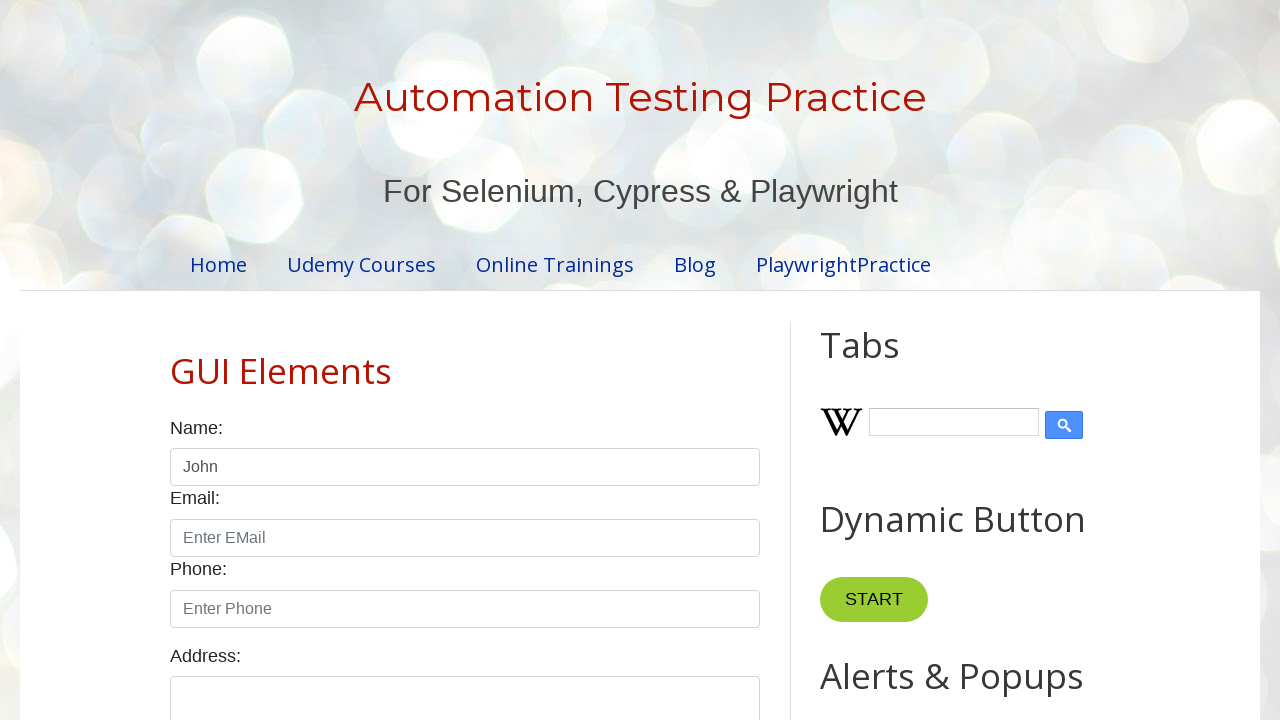

Executed JavaScript to click the male radio button
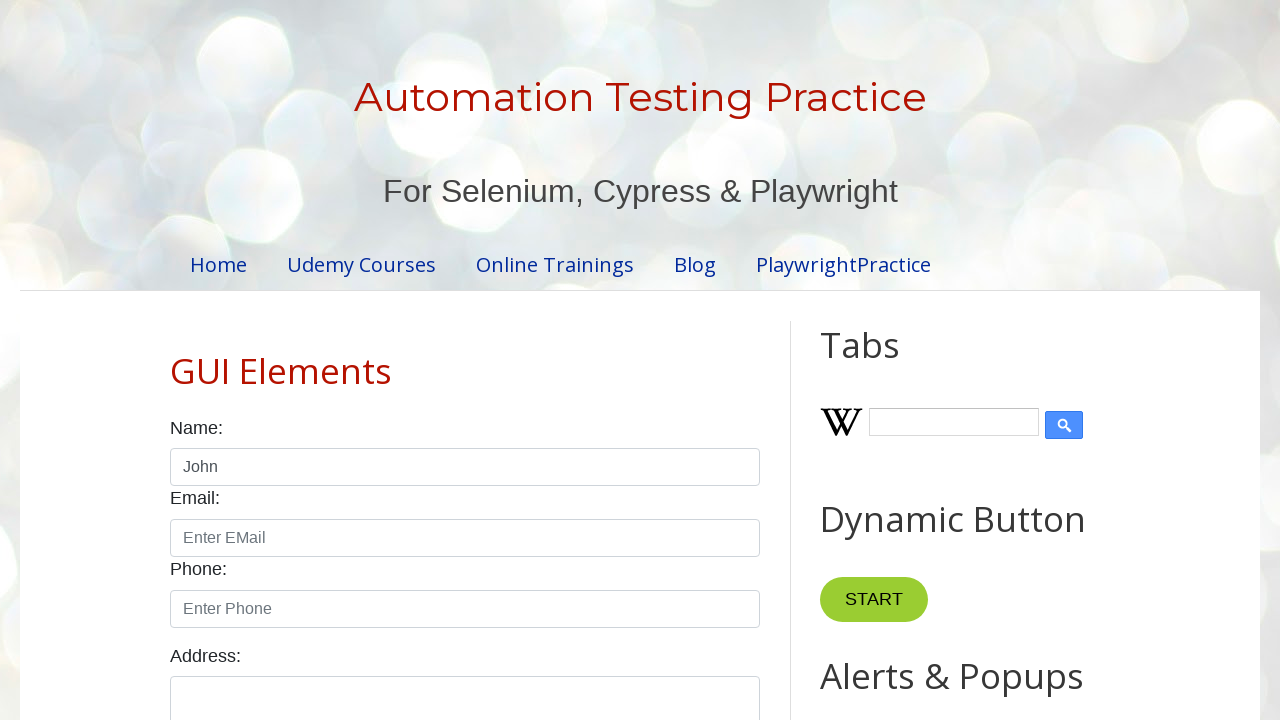

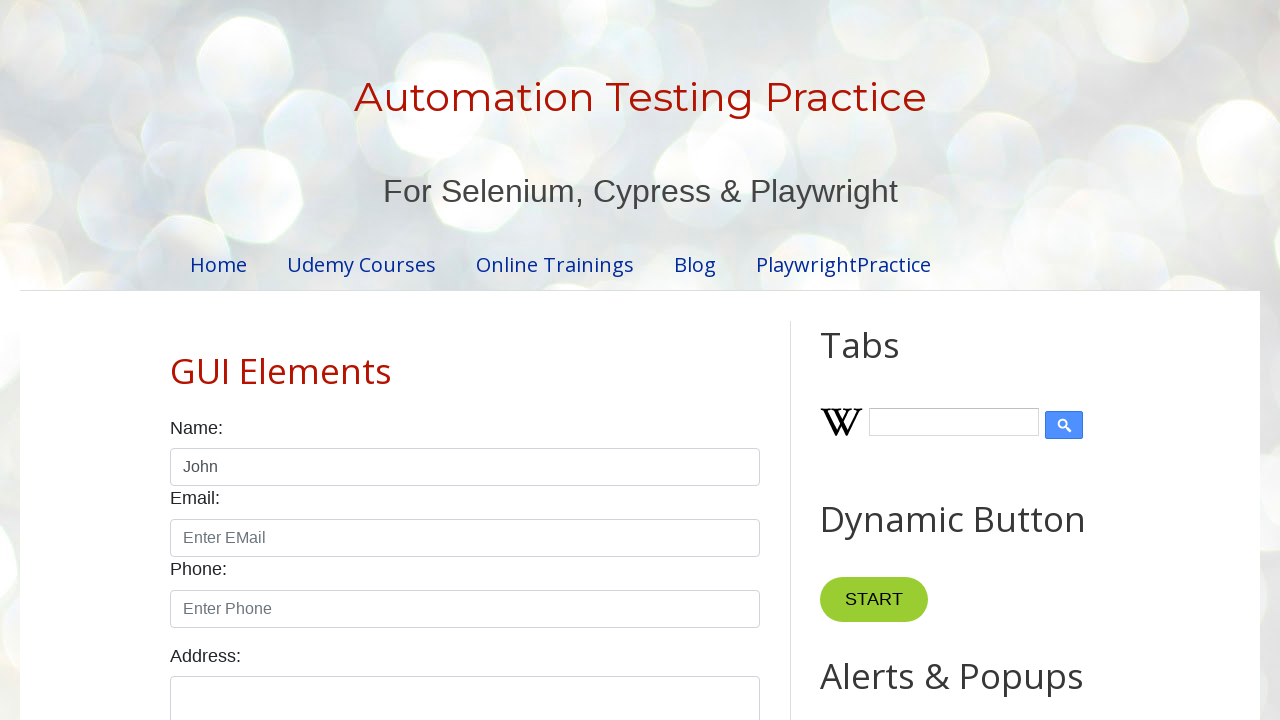